Tests drawing functionality on a canvas by drawing a triangle shape using mouse drag actions, then clicks the reset button to clear the canvas.

Starting URL: https://claruswaysda.github.io/Draw.html

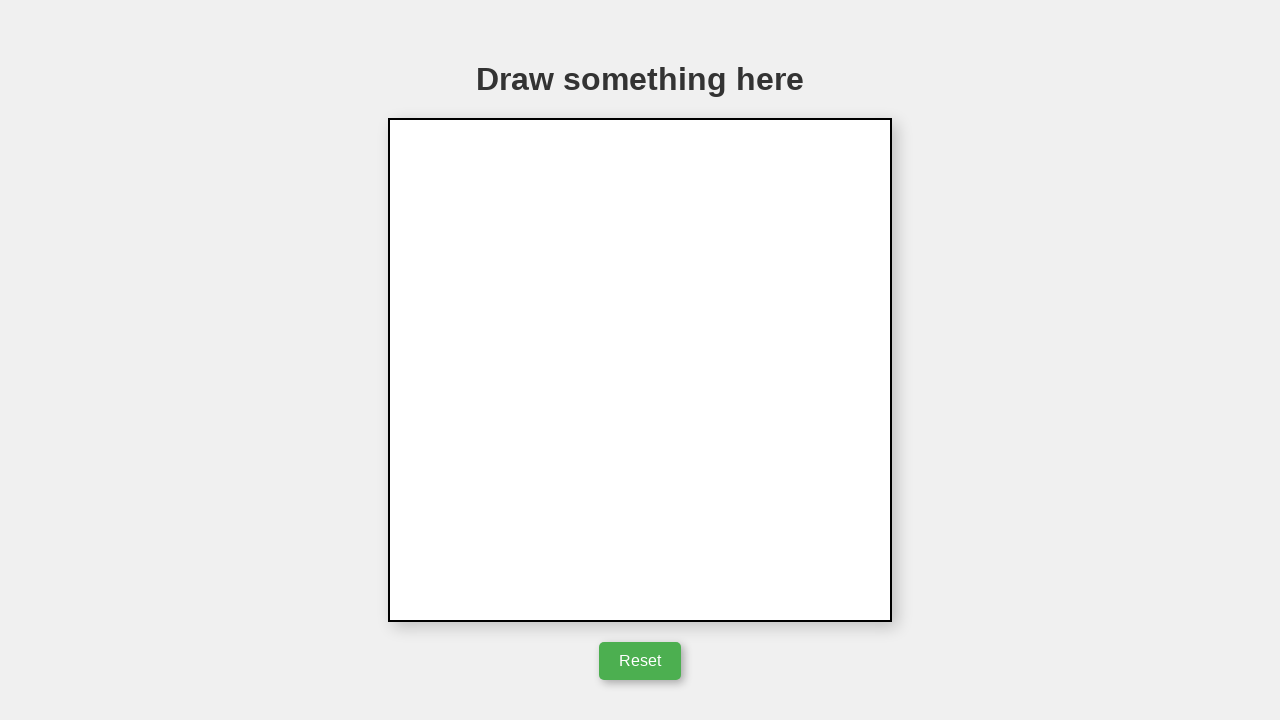

Located canvas element
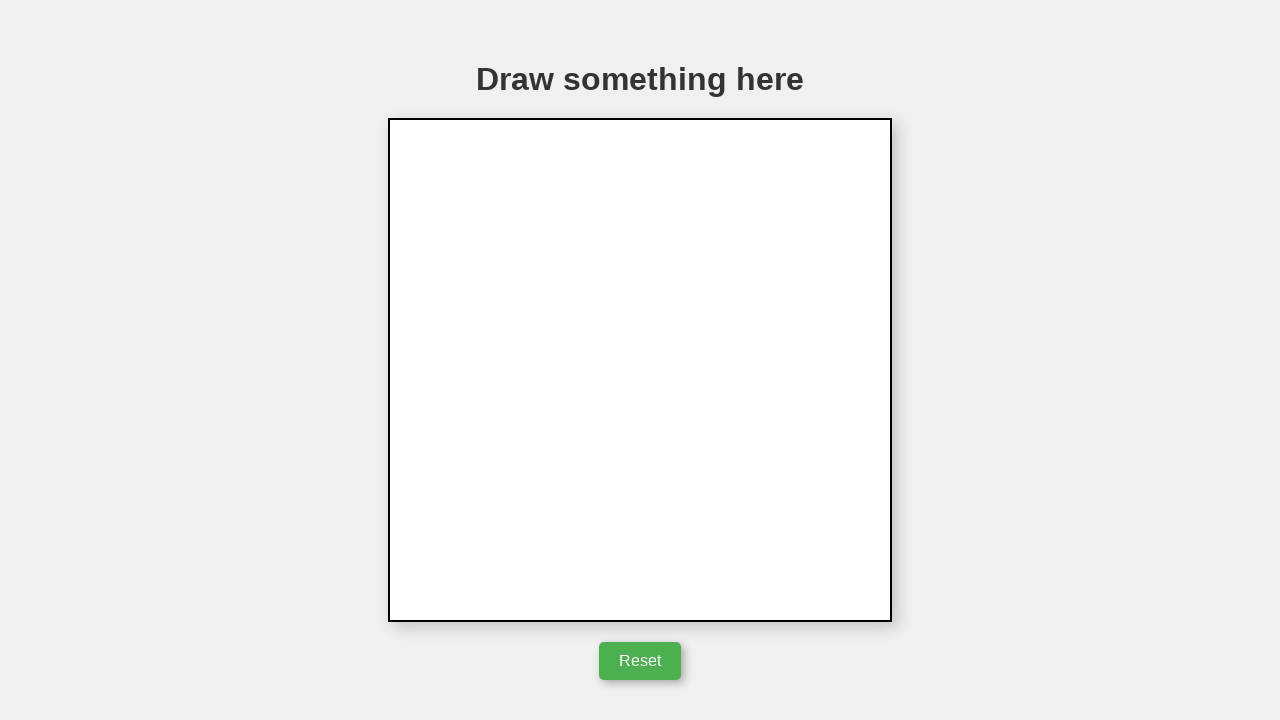

Retrieved canvas bounding box
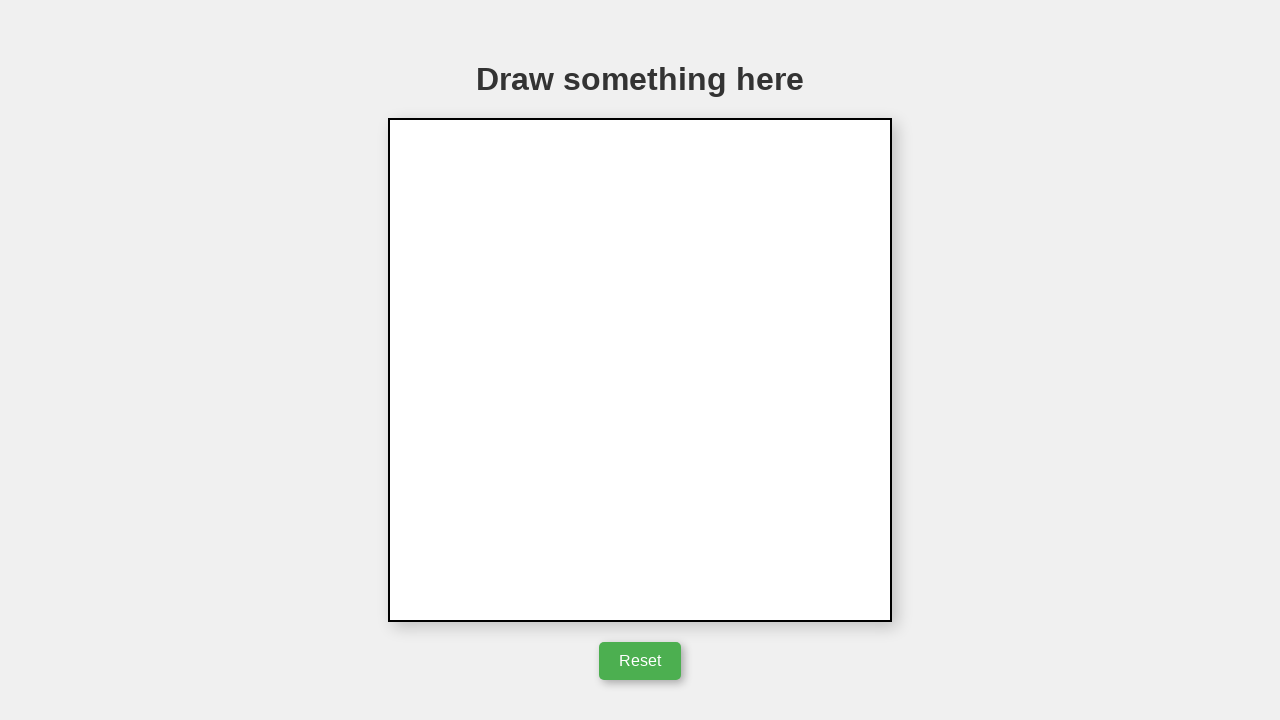

Moved mouse to triangle starting position at (590, 420)
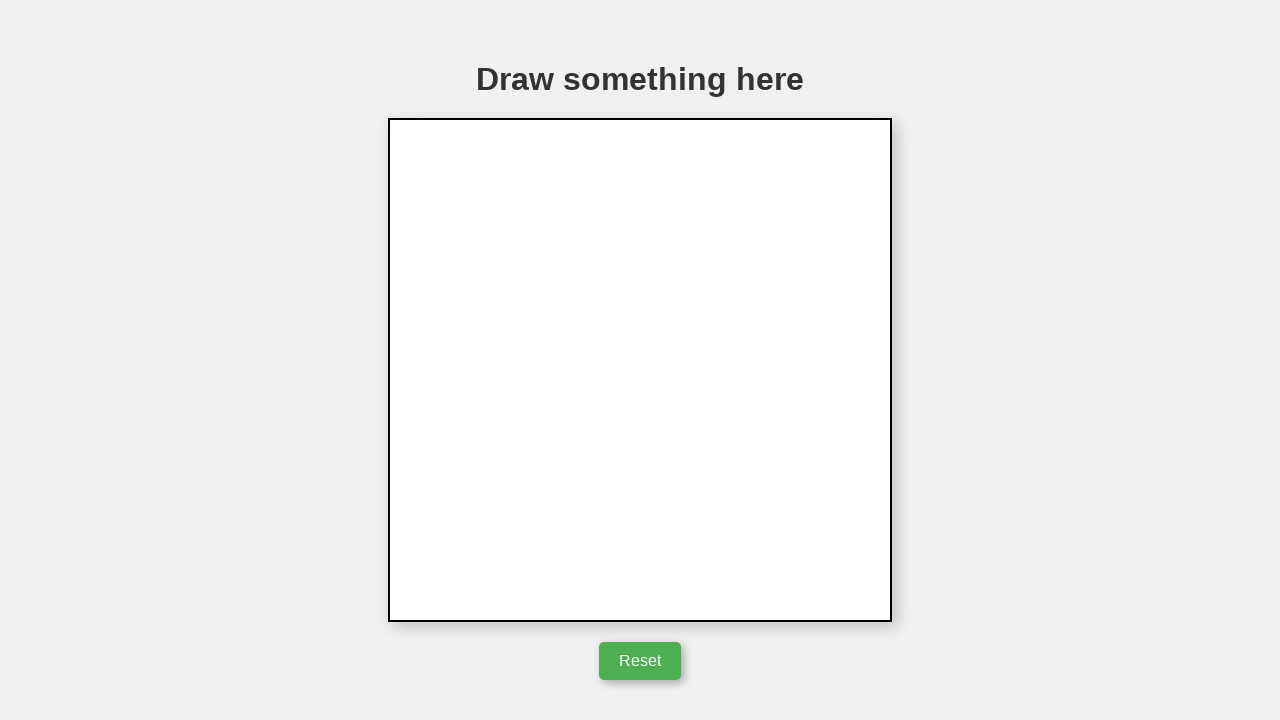

Pressed mouse button down to begin drawing at (590, 420)
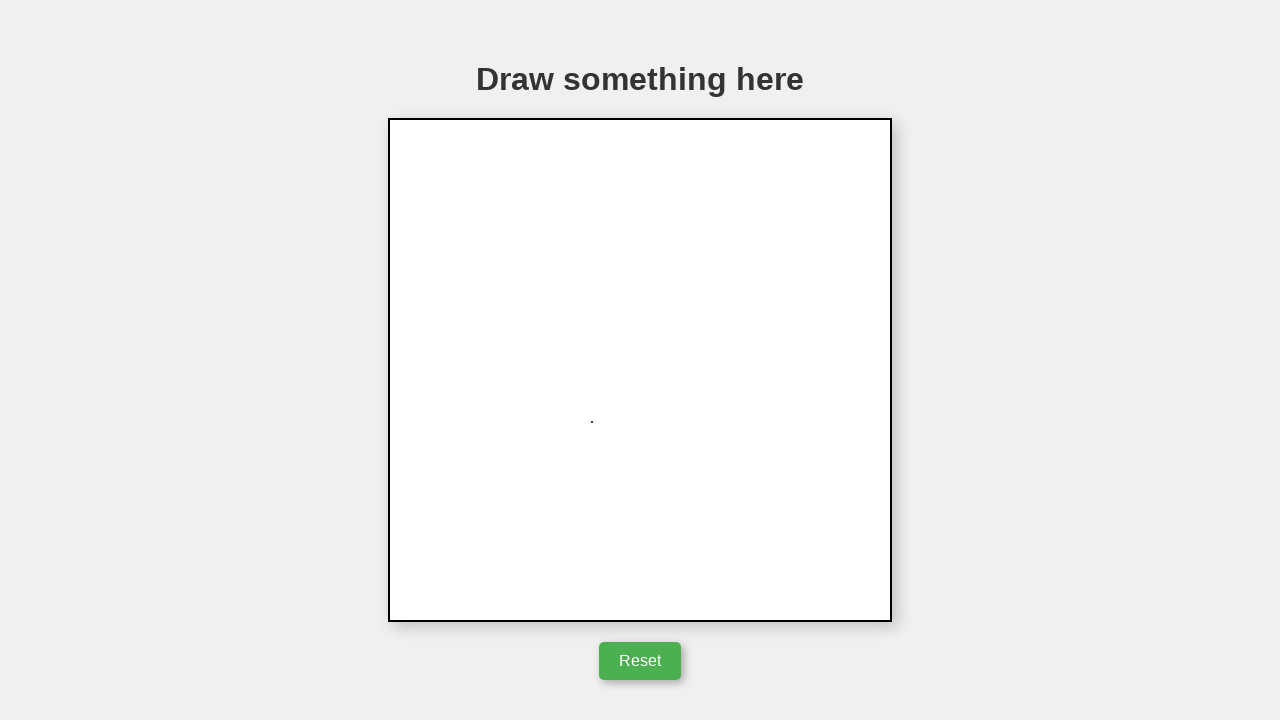

Drew first side of triangle (moving right) at (770, 420)
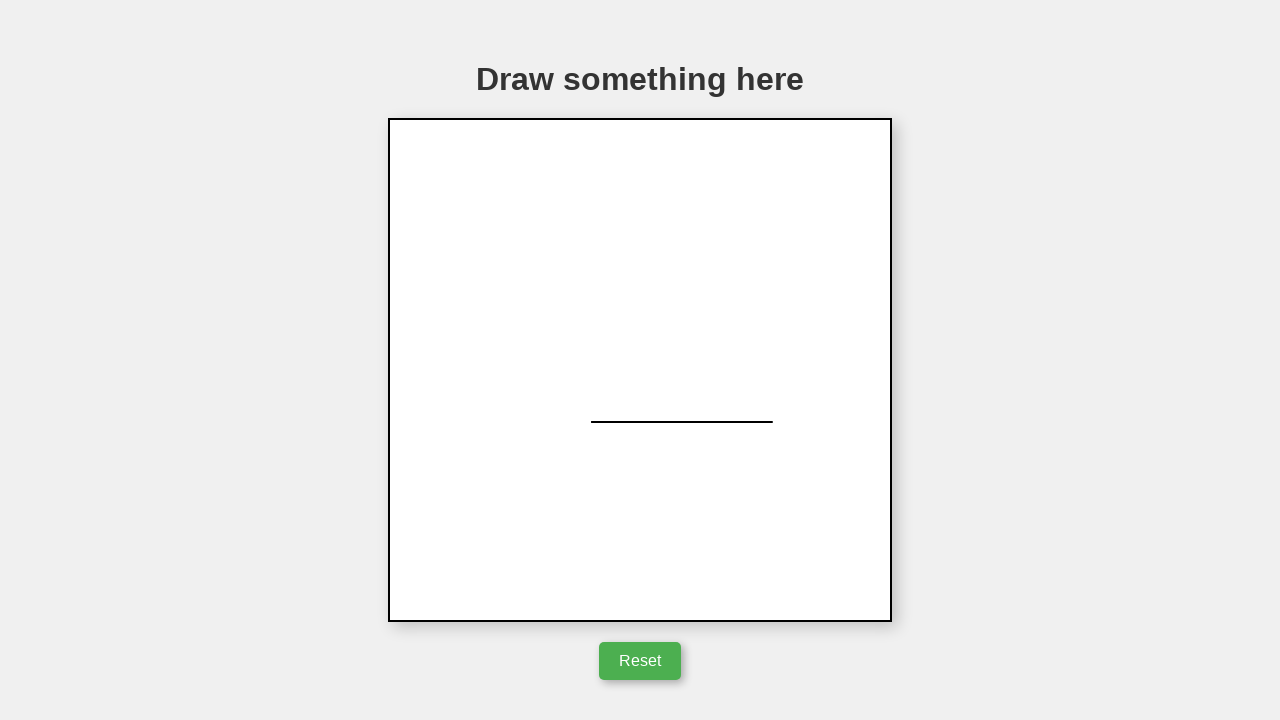

Drew second side of triangle (moving up-left) at (680, 304)
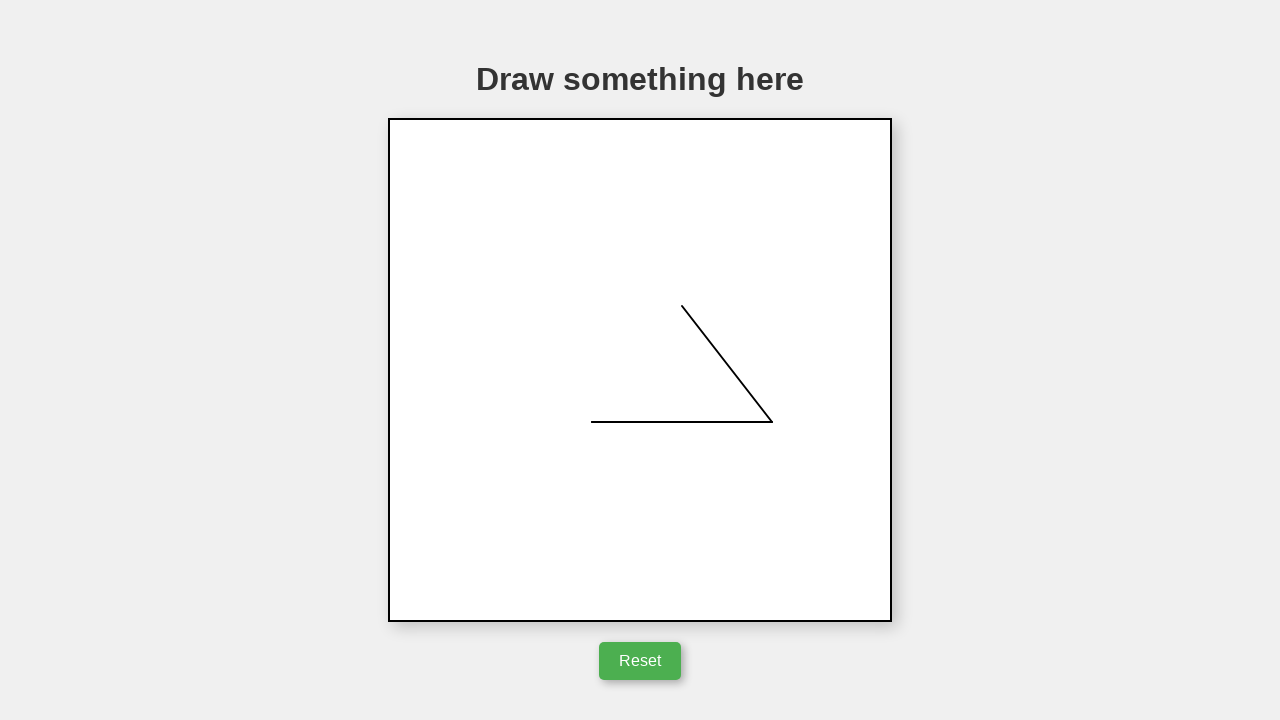

Drew third side of triangle (completing the shape) at (590, 420)
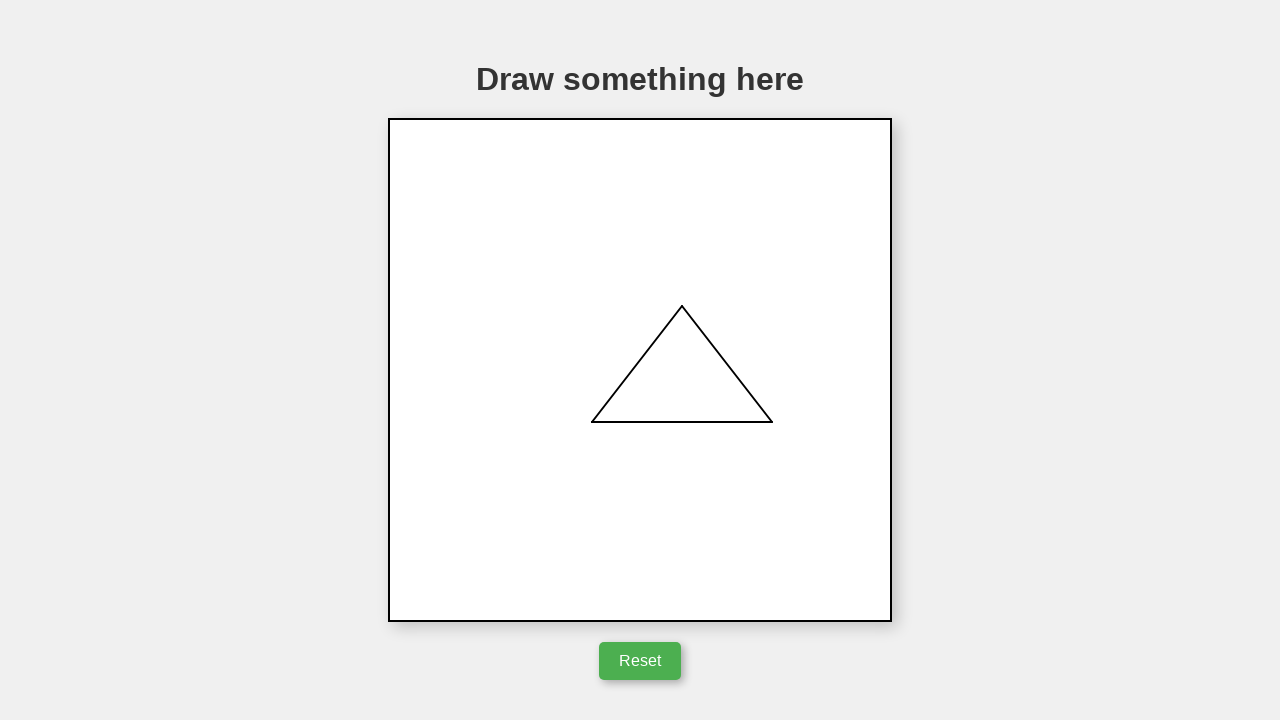

Released mouse button to finish drawing at (590, 420)
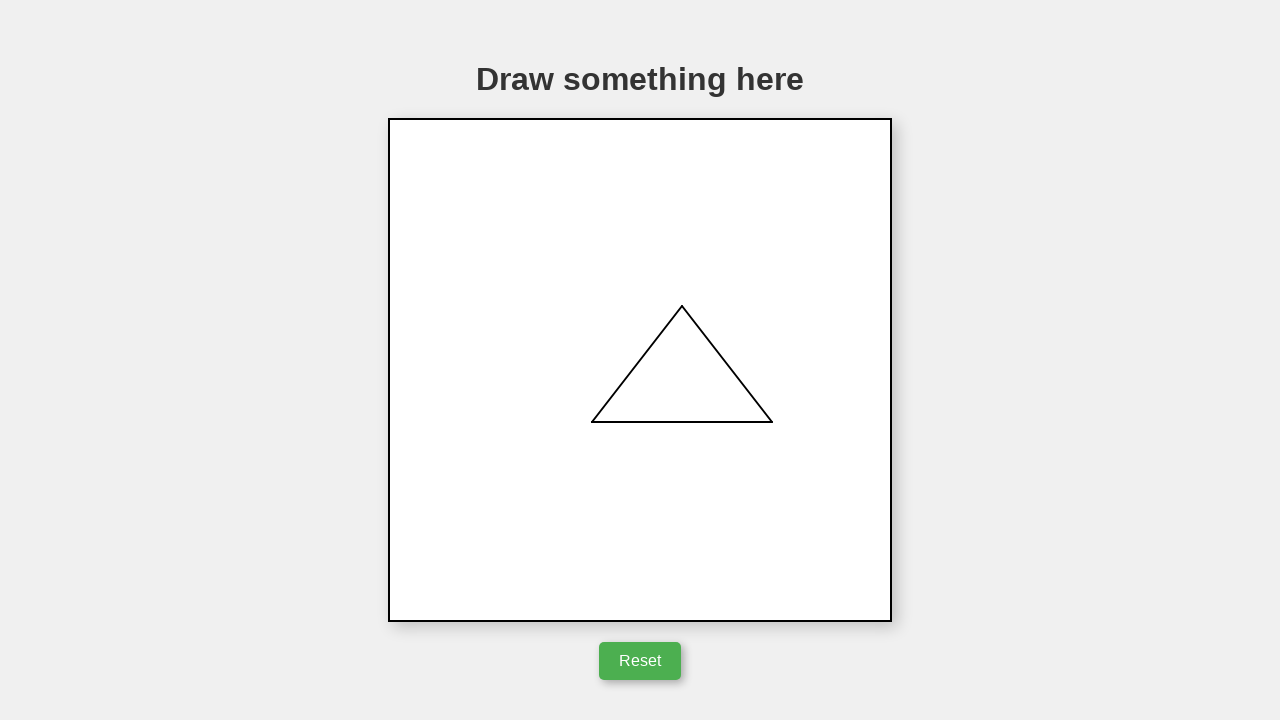

Waited 1 second to view the completed triangle
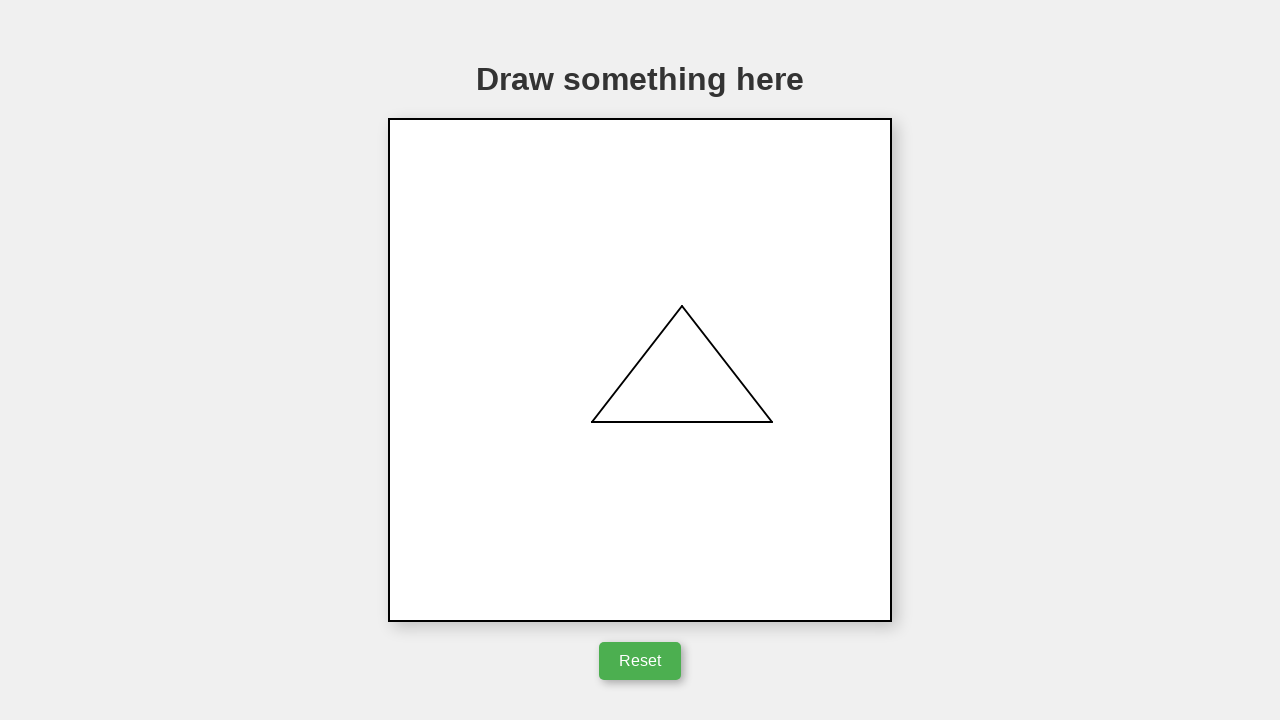

Clicked reset button to clear the canvas at (640, 661) on #resetButton
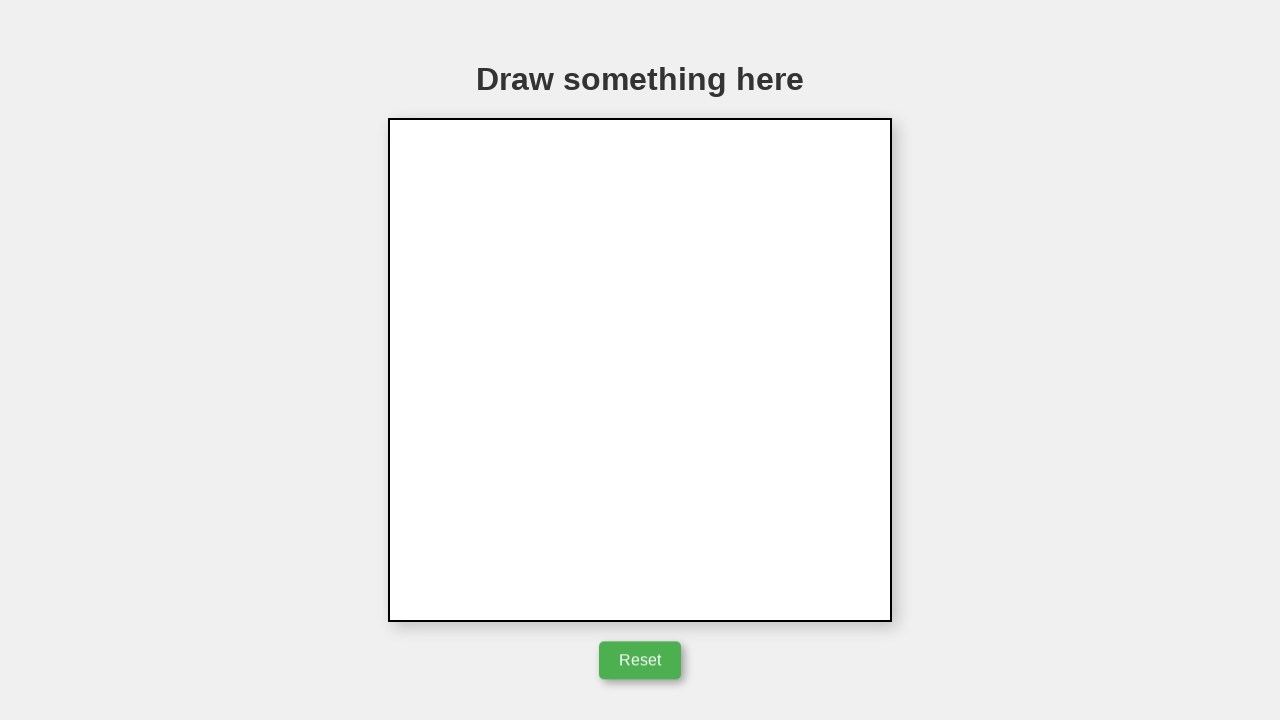

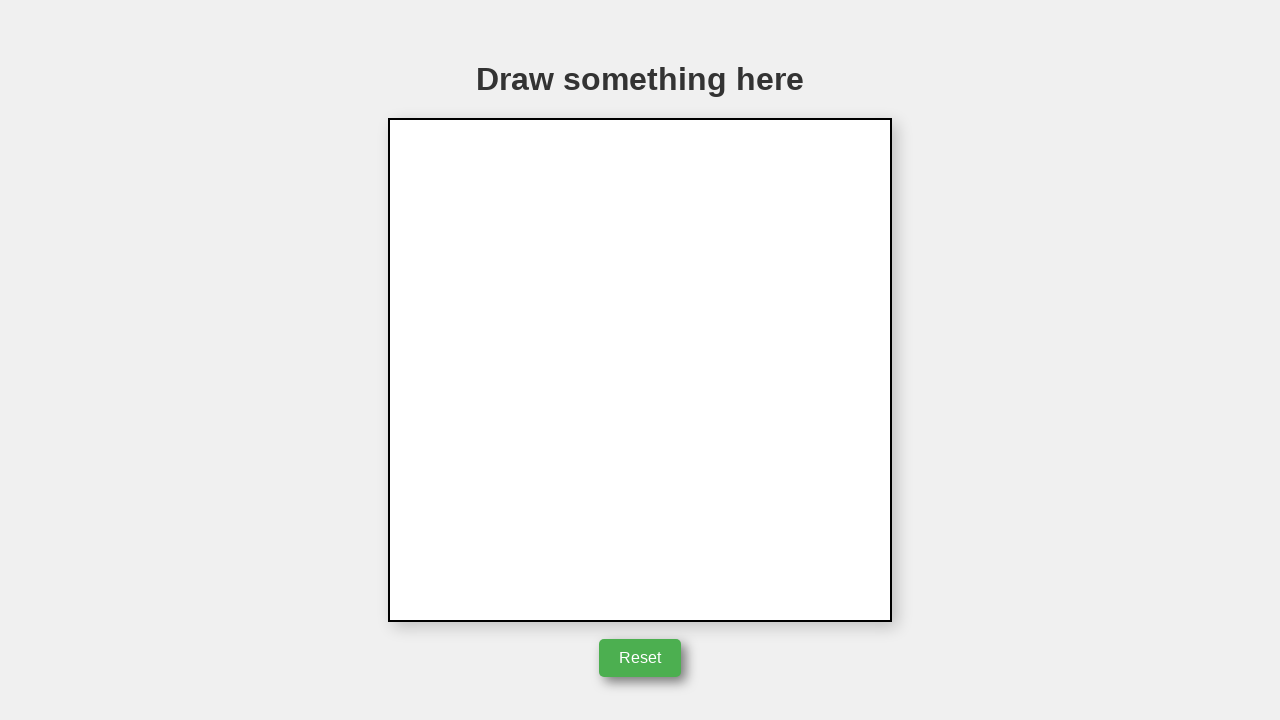